Tests a registration form by filling in first name, last name, address fields, selecting gender and hobby options, then clearing the first name field

Starting URL: https://demo.automationtesting.in/Register.html

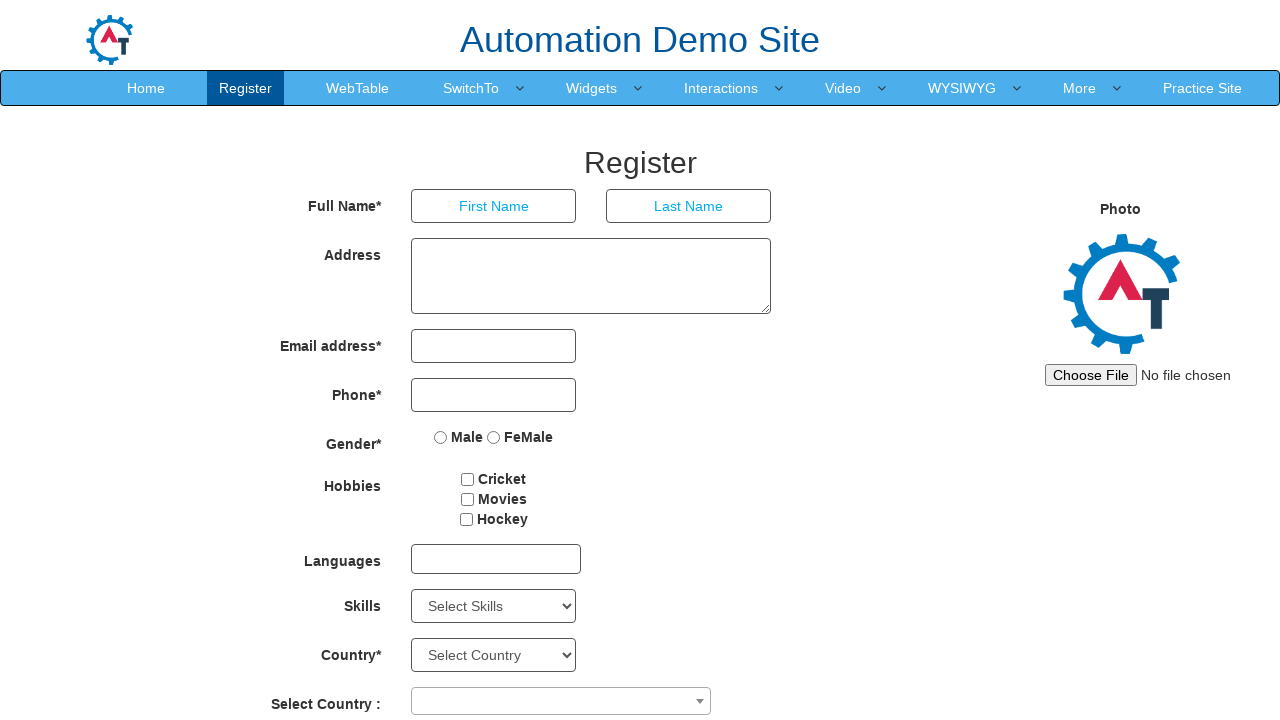

Filled first name field with 'TestFirstName' on input[placeholder='First Name']
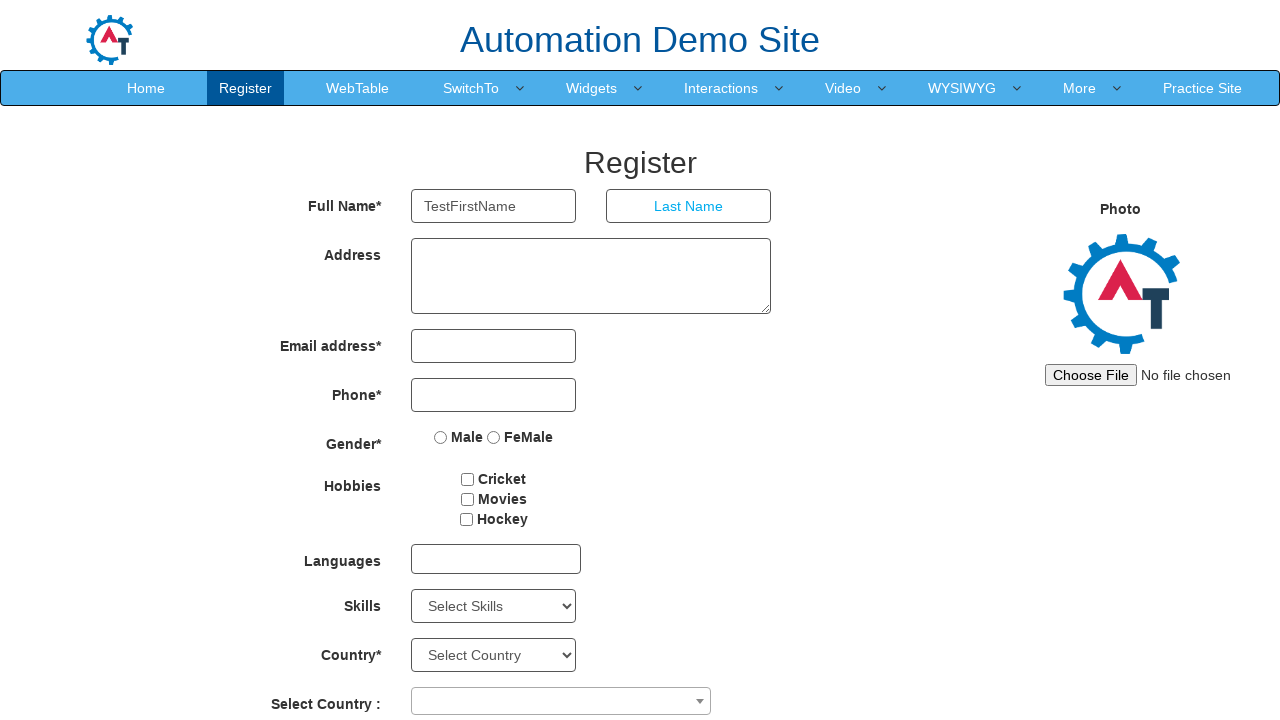

Filled last name field with 'TestLN' on input[placeholder='Last Name']
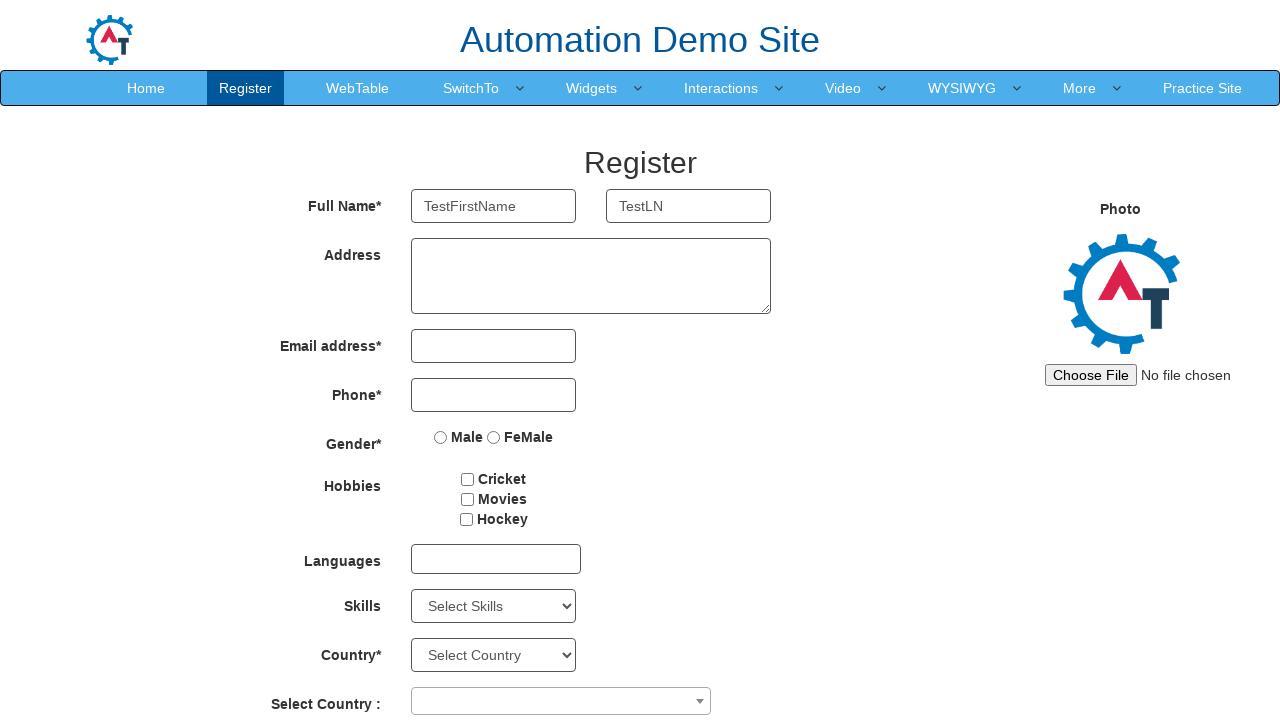

Filled address field with 'Chennai-06' on textarea[ng-model='Adress']
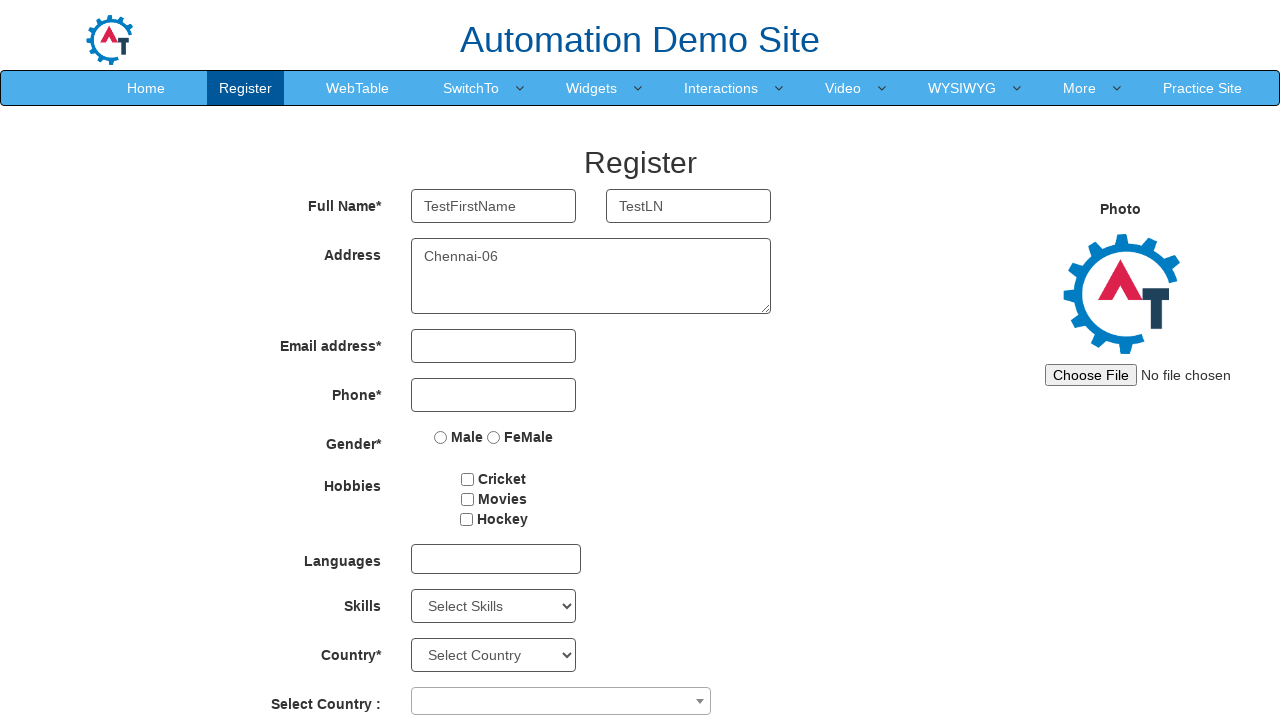

Selected Male gender radio button at (441, 437) on input[value='Male']
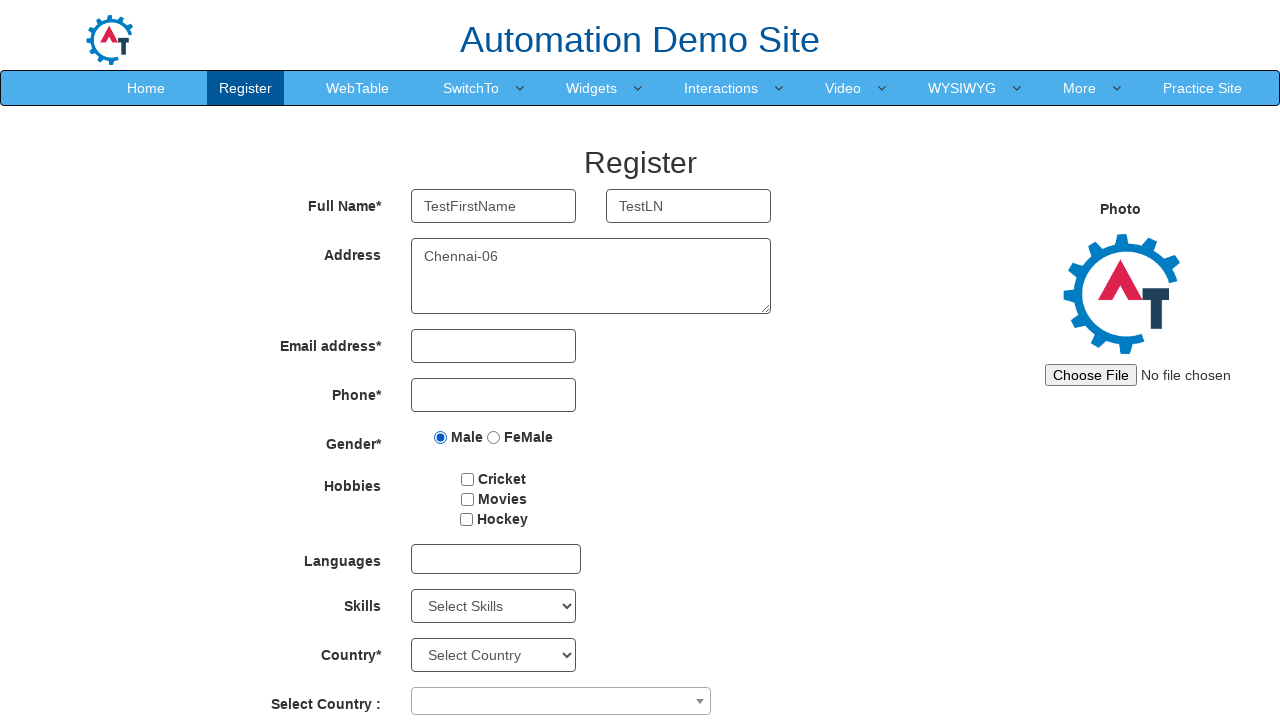

Selected Cricket hobby checkbox at (468, 479) on input[value='Cricket']
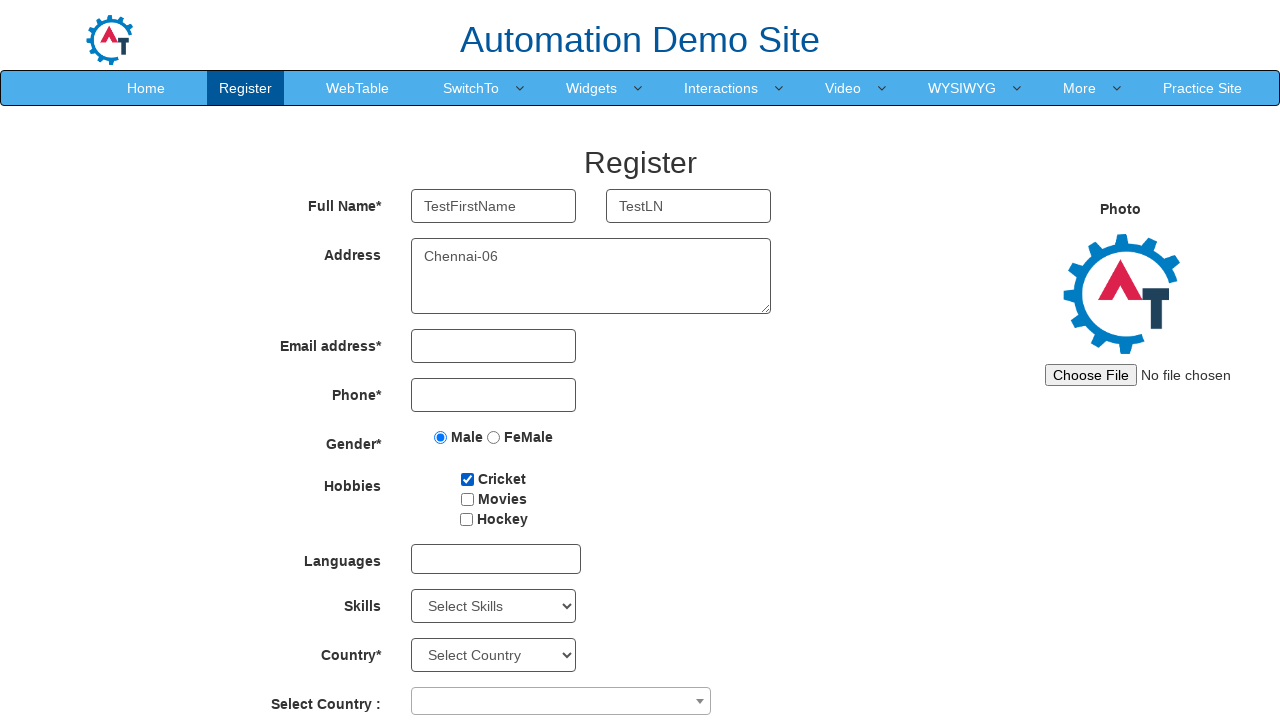

Cleared the first name field on input[placeholder='First Name']
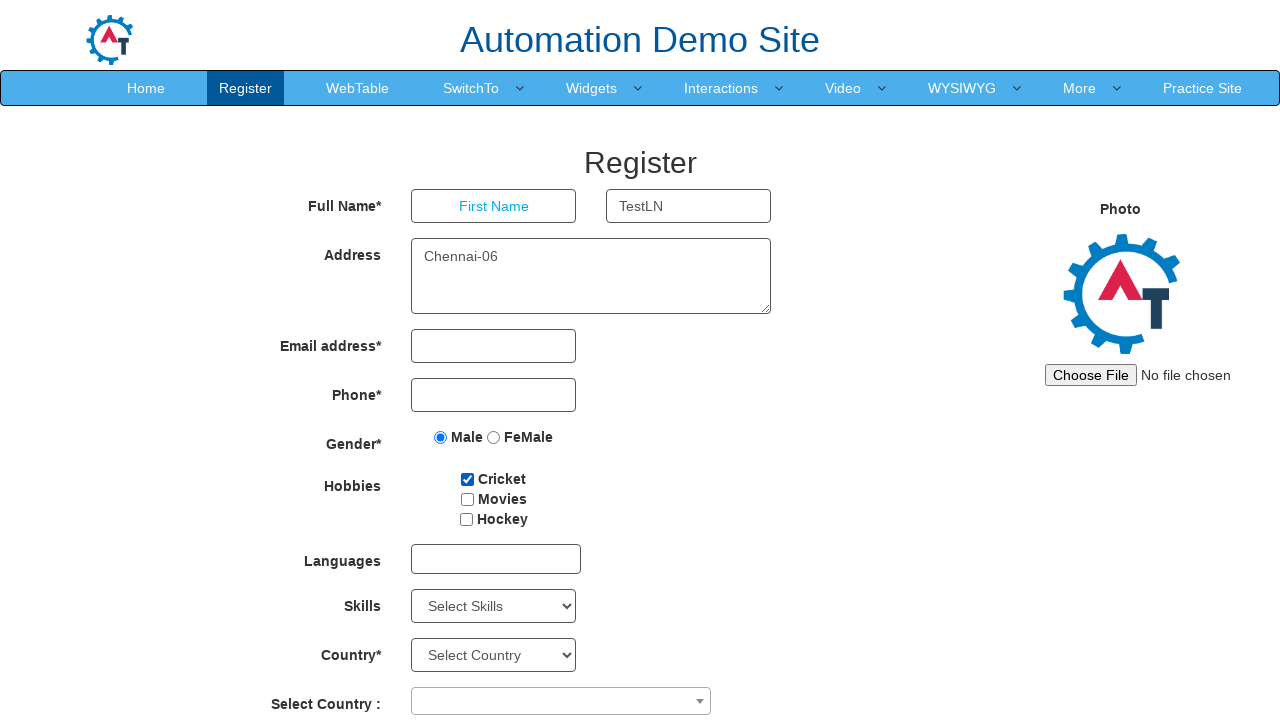

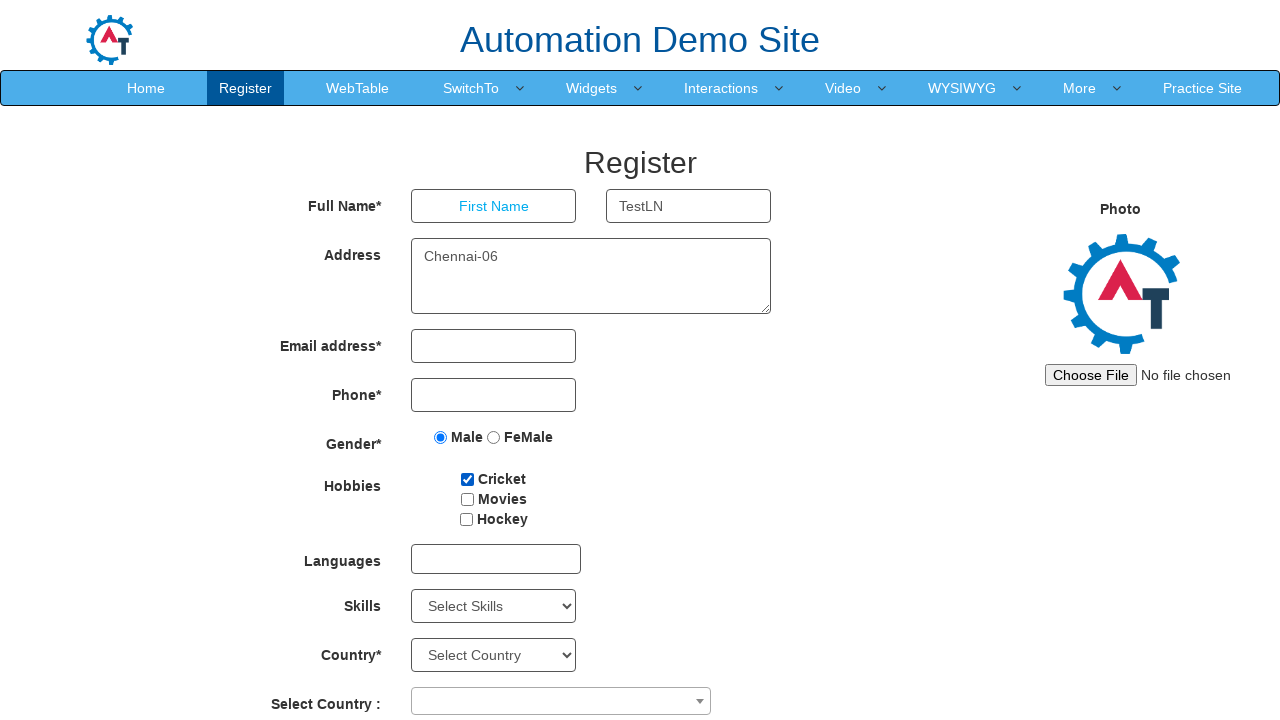